Tests Checkboxes page by clicking the link and then clicking on the first checkbox

Starting URL: https://the-internet.herokuapp.com/

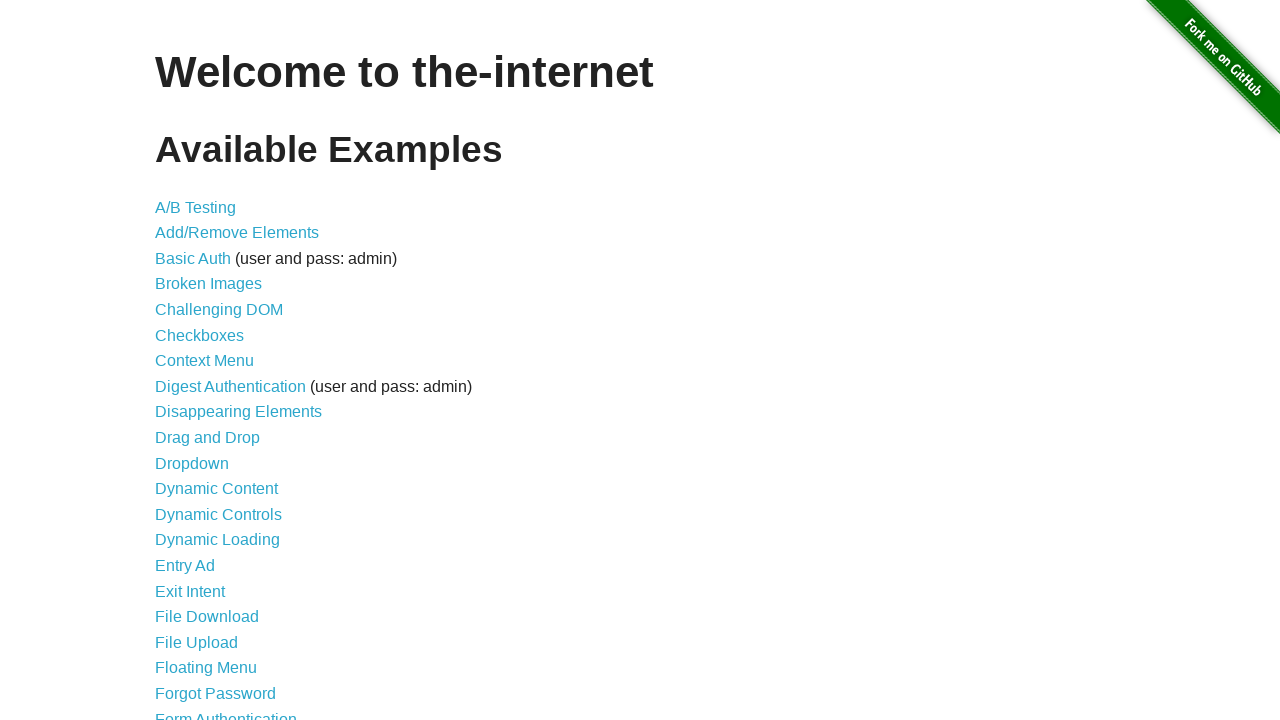

Clicked on Checkboxes link at (200, 335) on text=Checkboxes
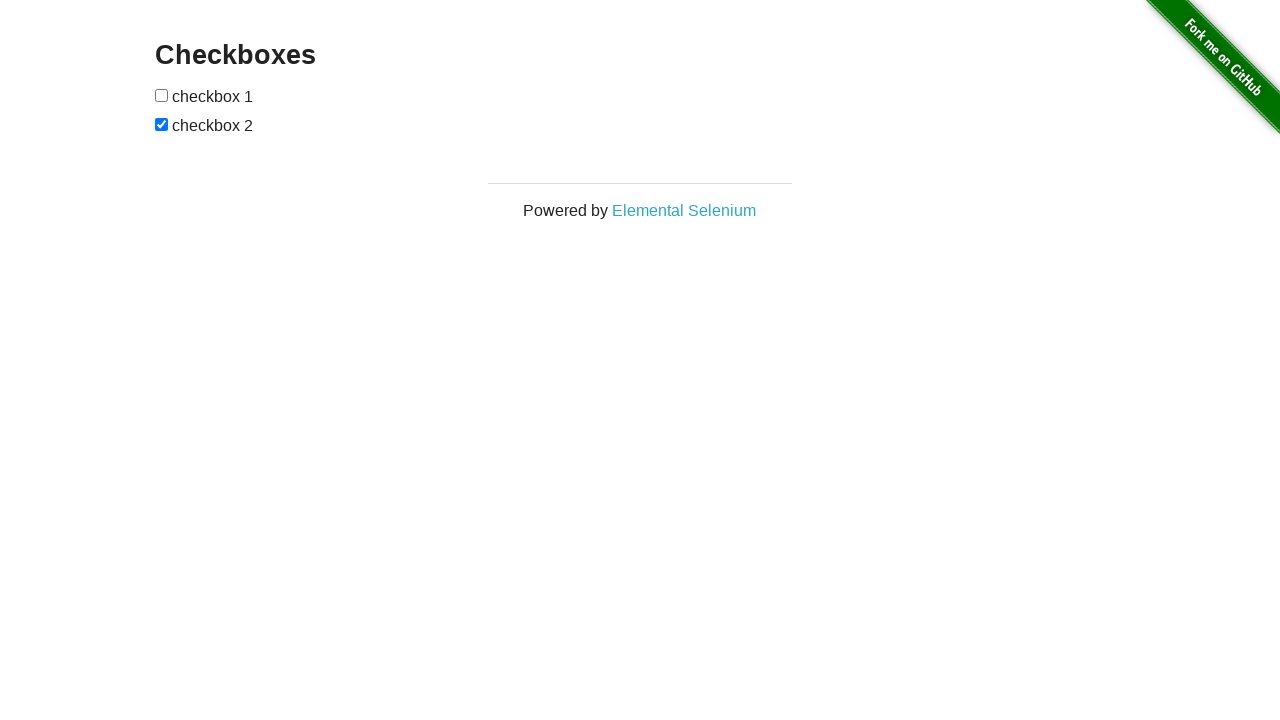

Waited for first checkbox to be visible
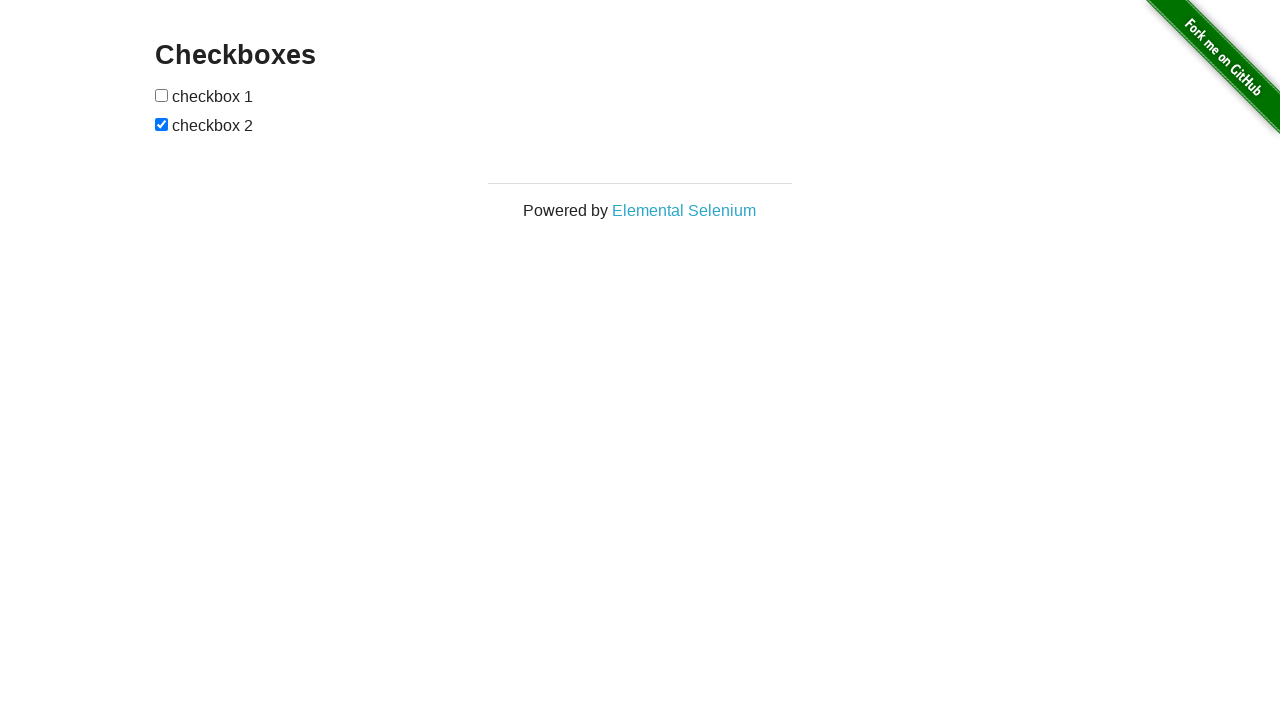

Clicked on the first checkbox at (162, 95) on #checkboxes input >> nth=0
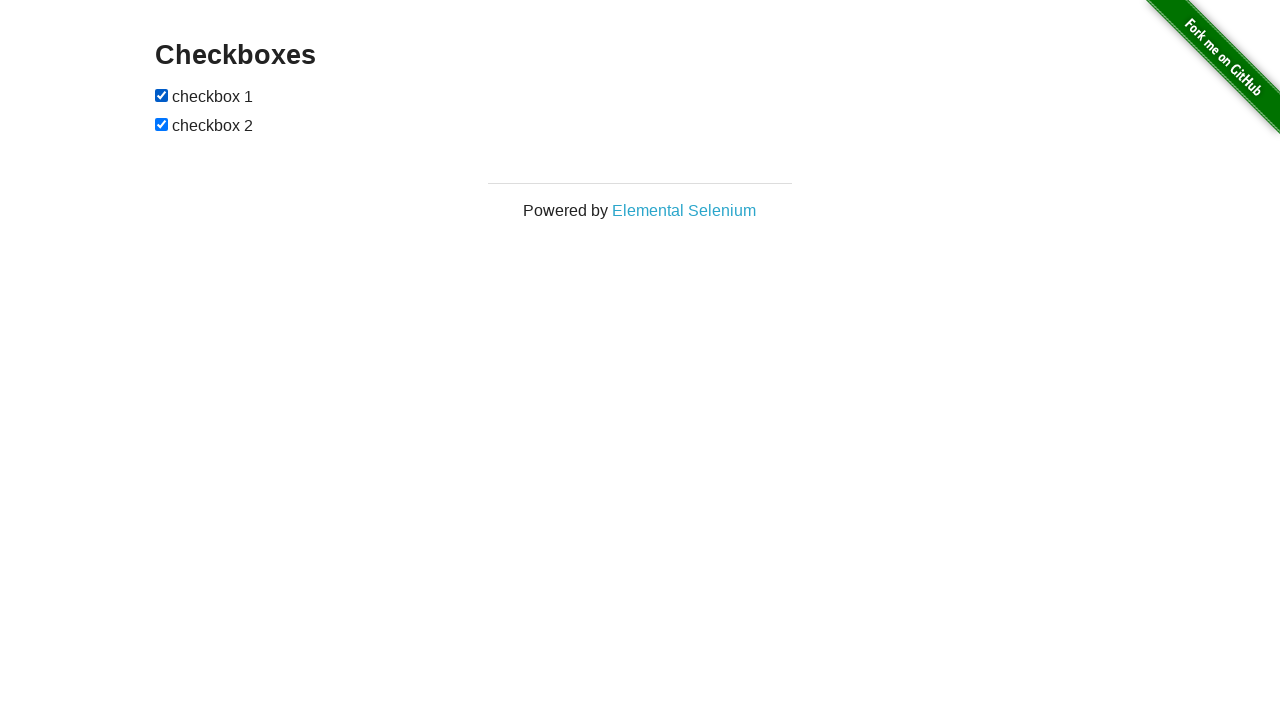

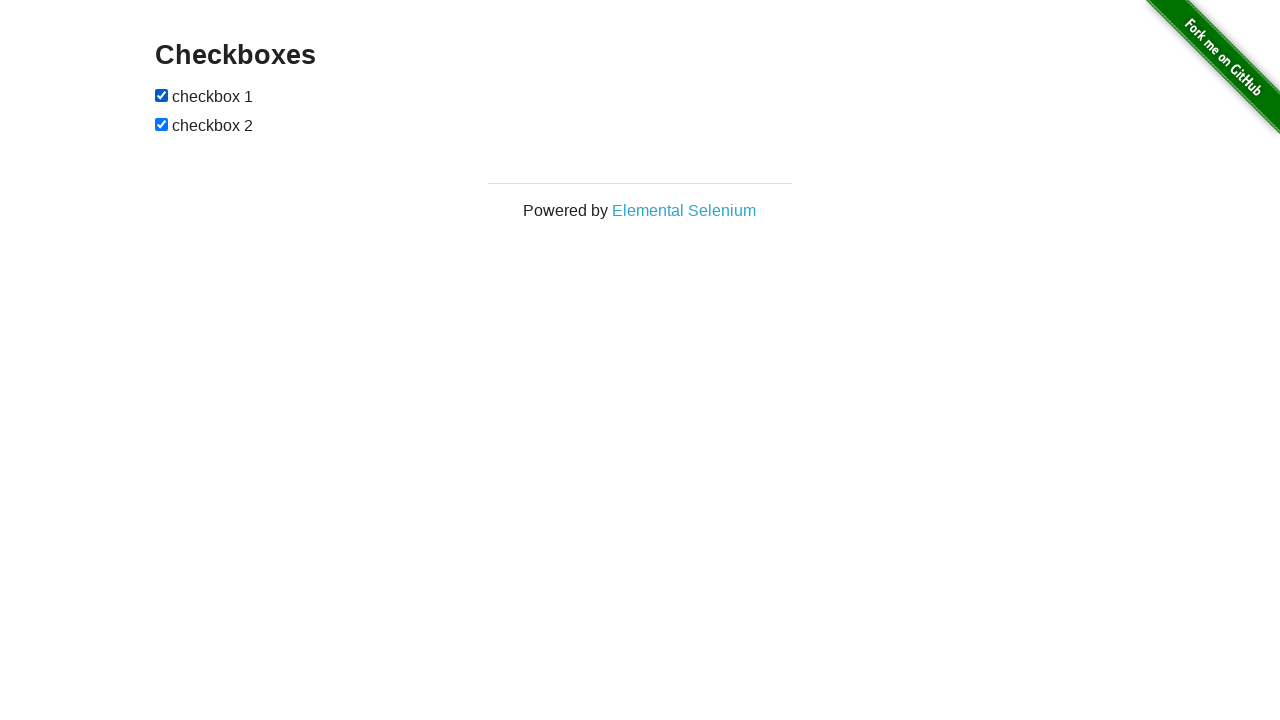